Tests JavaScript confirm dialog by clicking the second button, dismissing the alert, and verifying the result message does not contain "successfuly"

Starting URL: https://the-internet.herokuapp.com/javascript_alerts

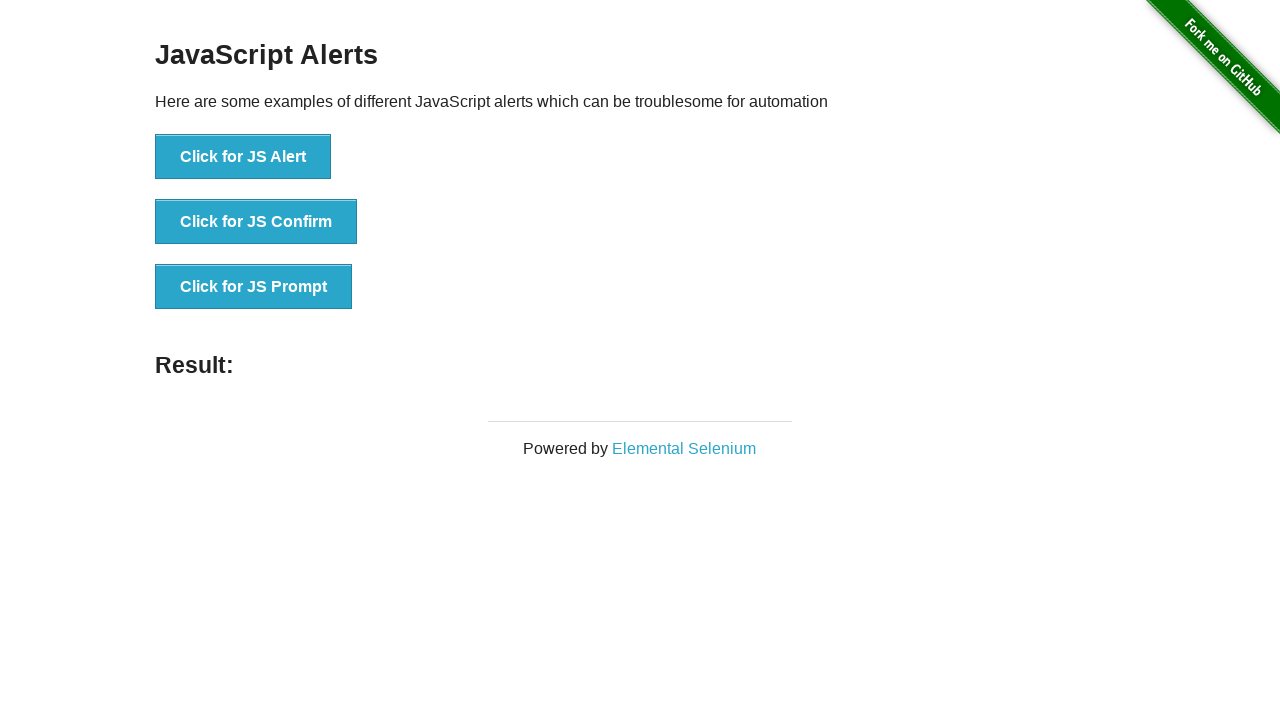

Set up dialog handler to dismiss confirm dialogs
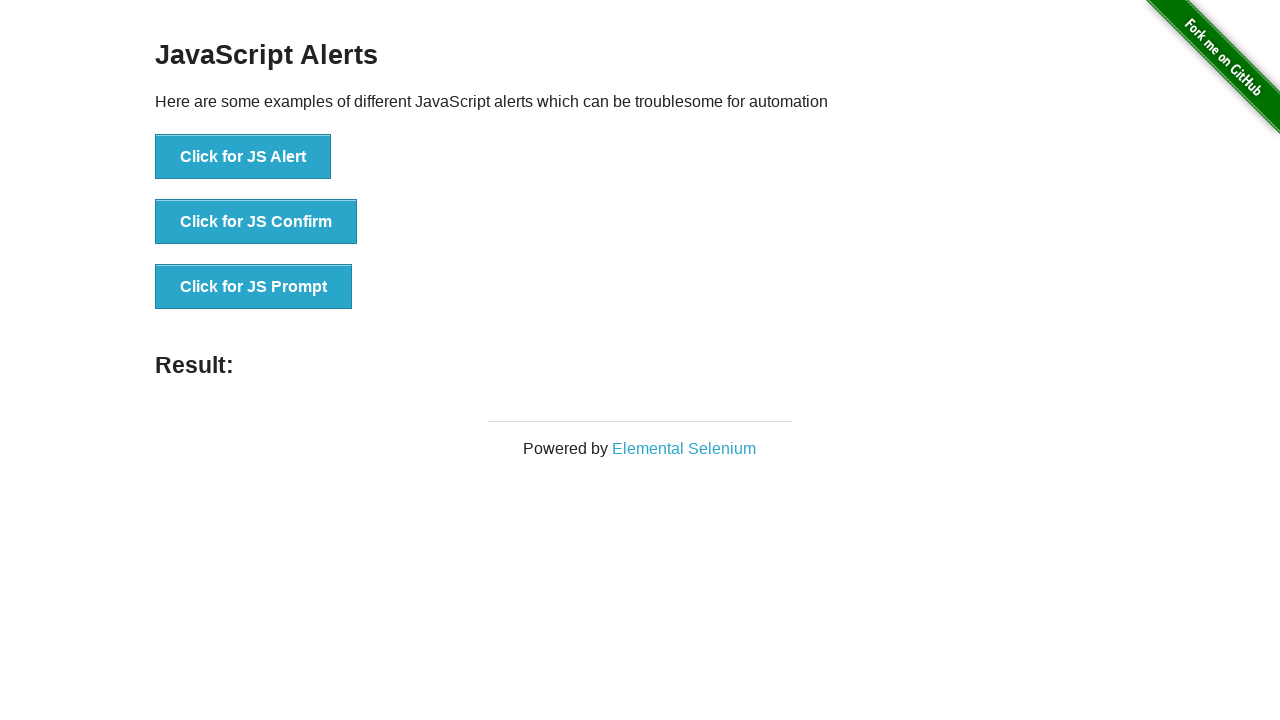

Clicked 'Click for JS Confirm' button to trigger JavaScript confirm dialog at (256, 222) on xpath=//button[text()='Click for JS Confirm']
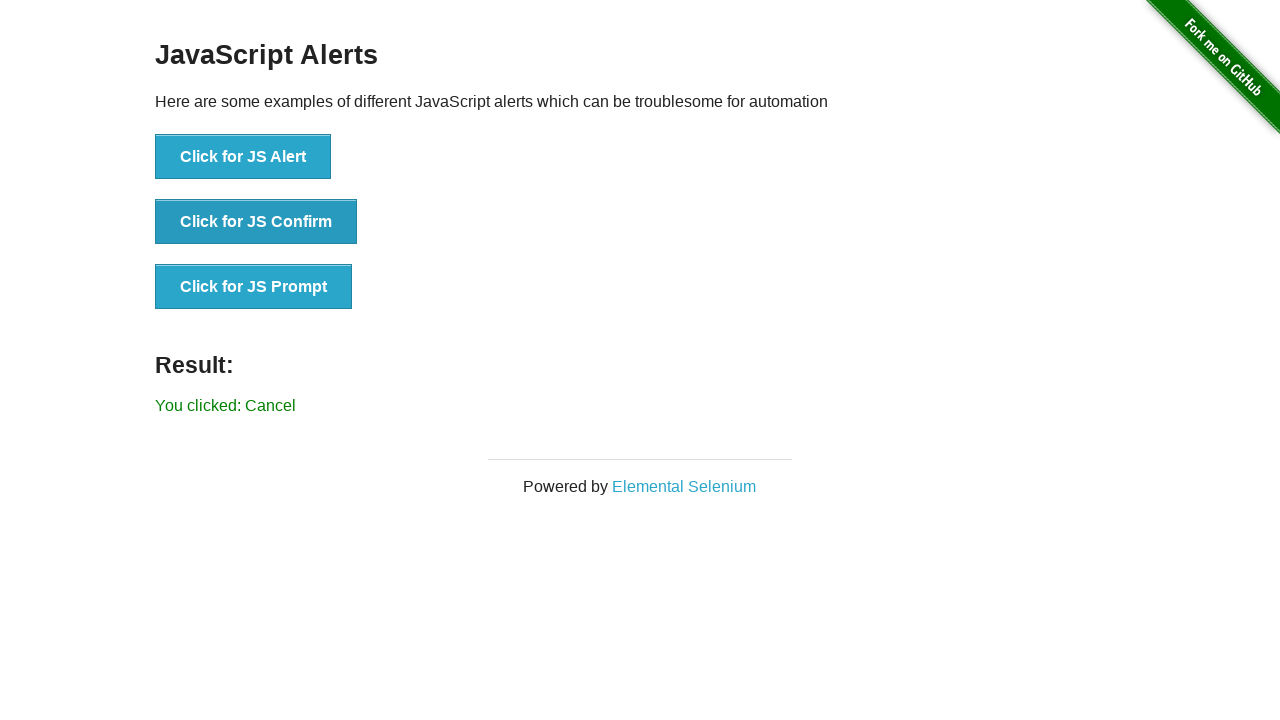

Result message element loaded
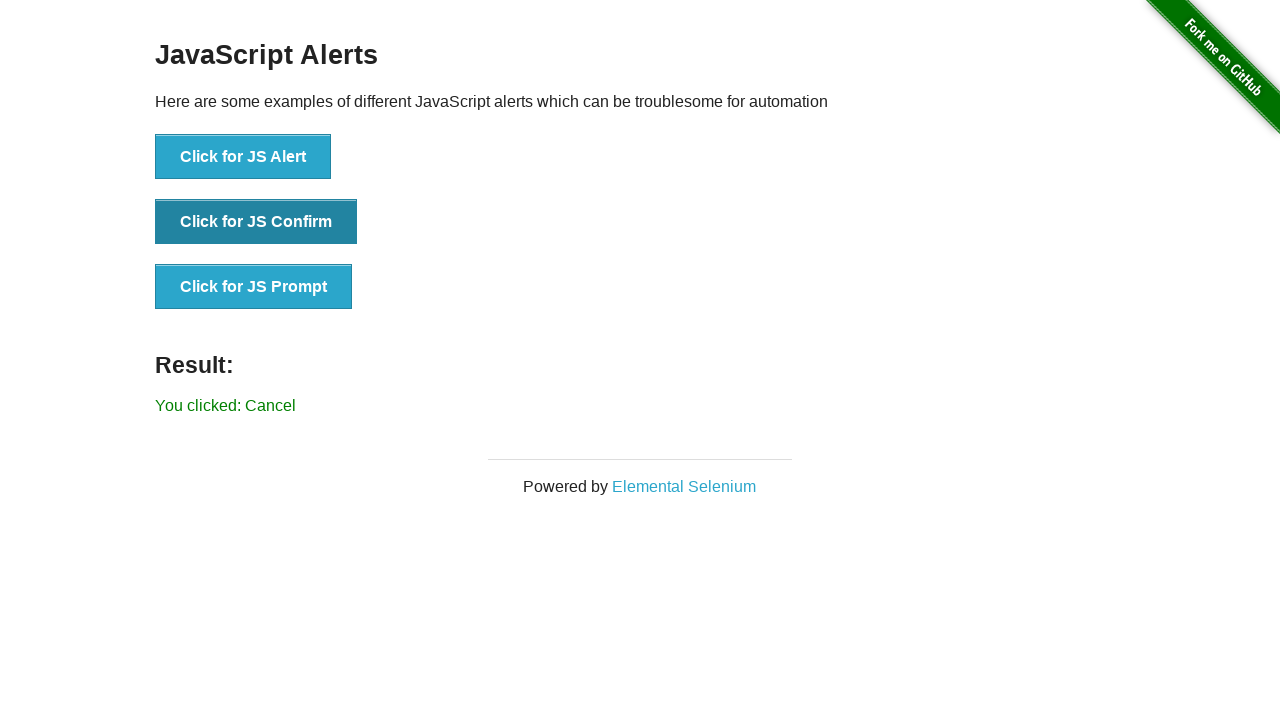

Retrieved result text content
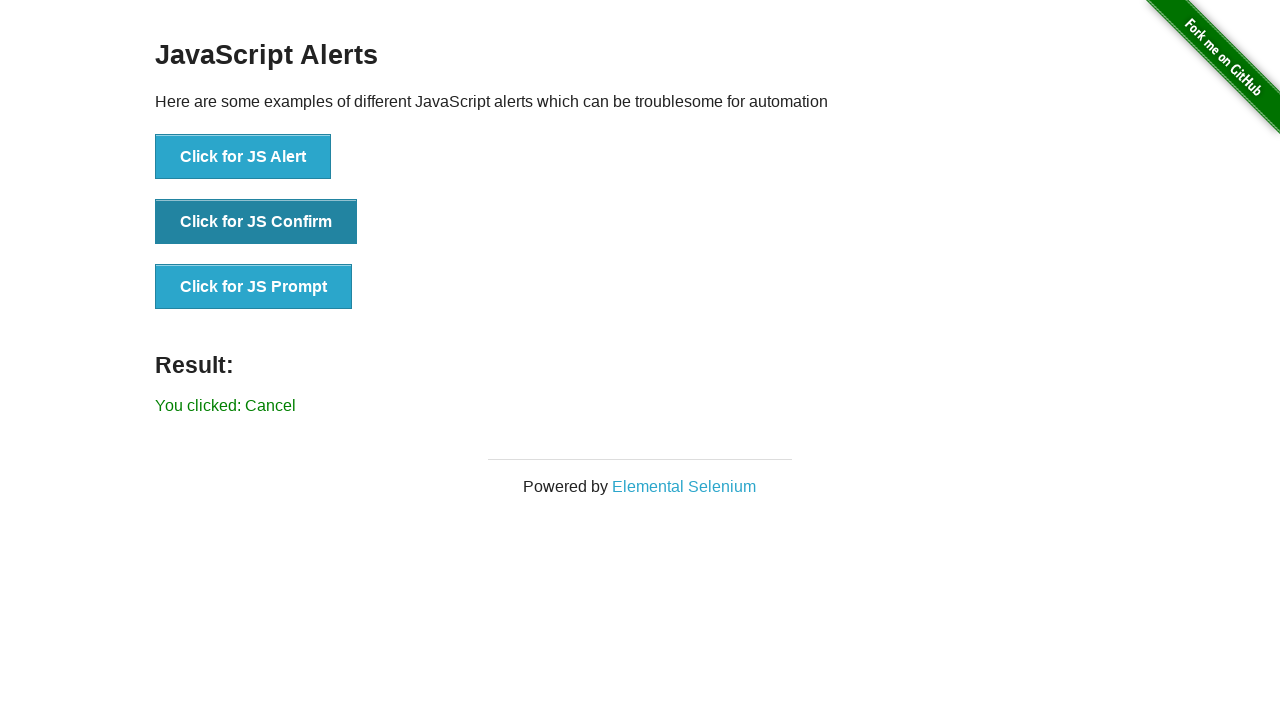

Verified that result message does not contain 'successfuly', confirming dialog was dismissed
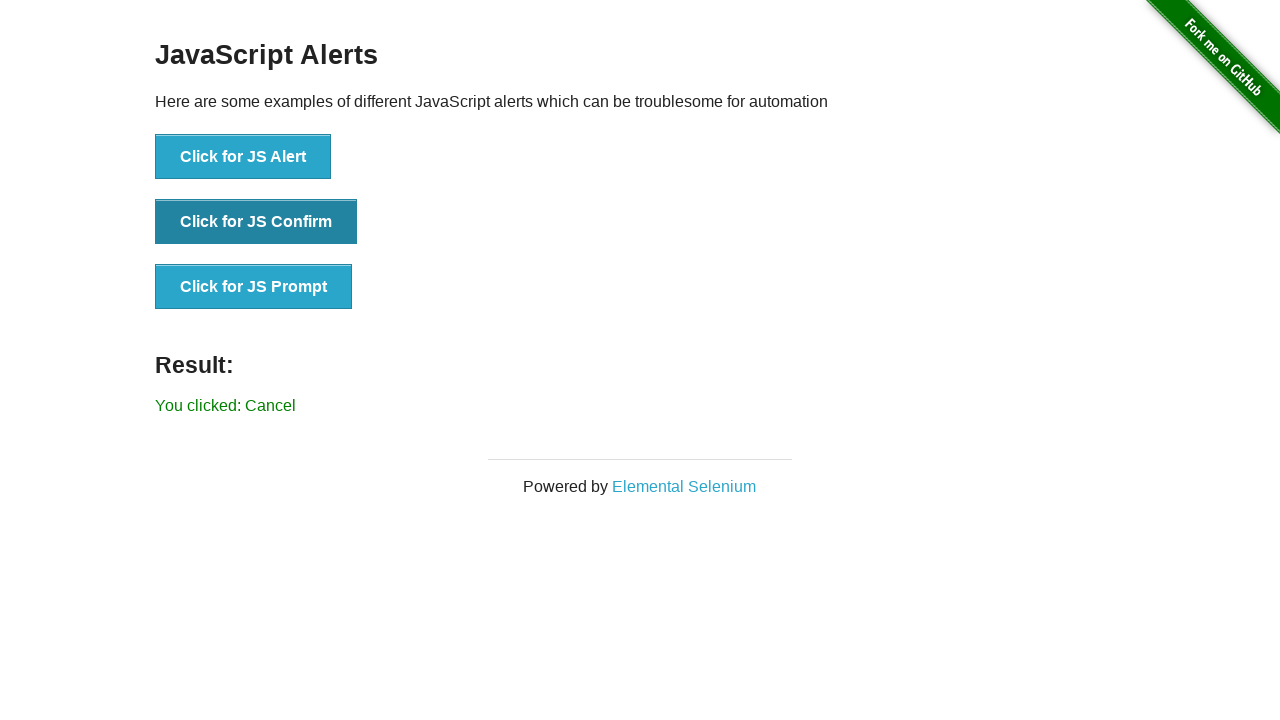

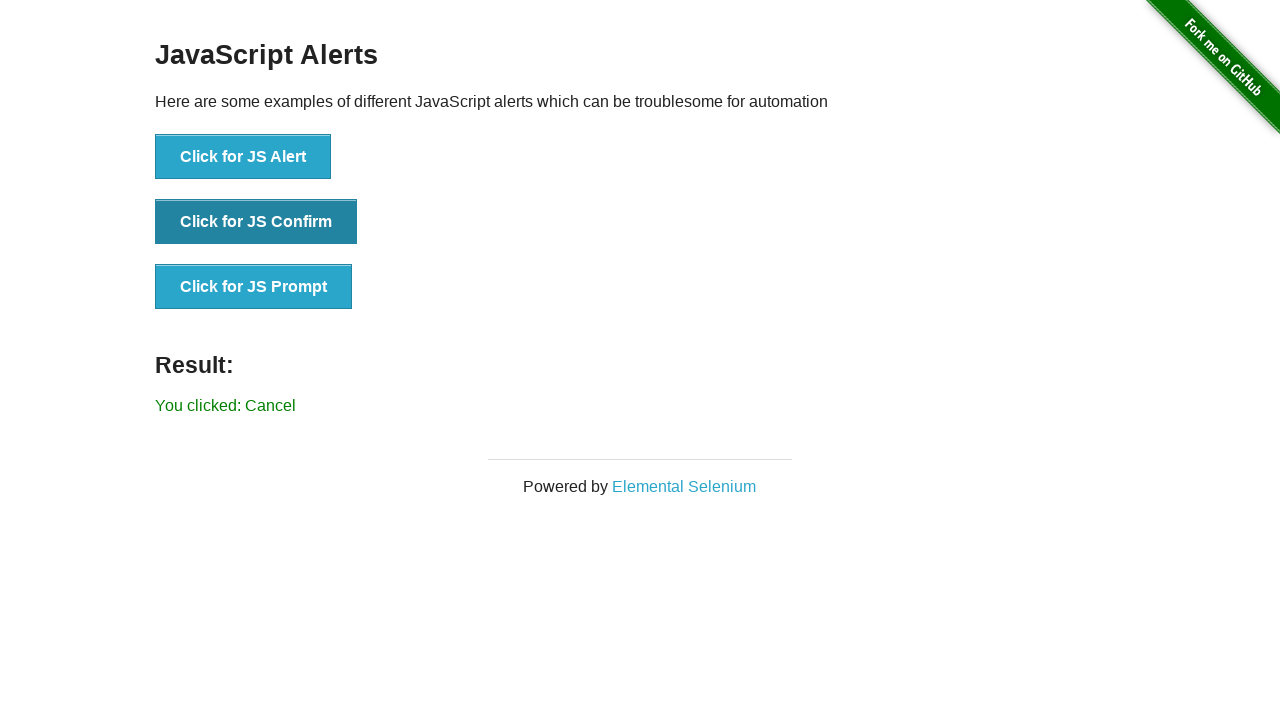